Tests the add/remove elements functionality by clicking the "Add Element" button twice, removing one element, and verifying that exactly one element remains.

Starting URL: http://the-internet.herokuapp.com/add_remove_elements/

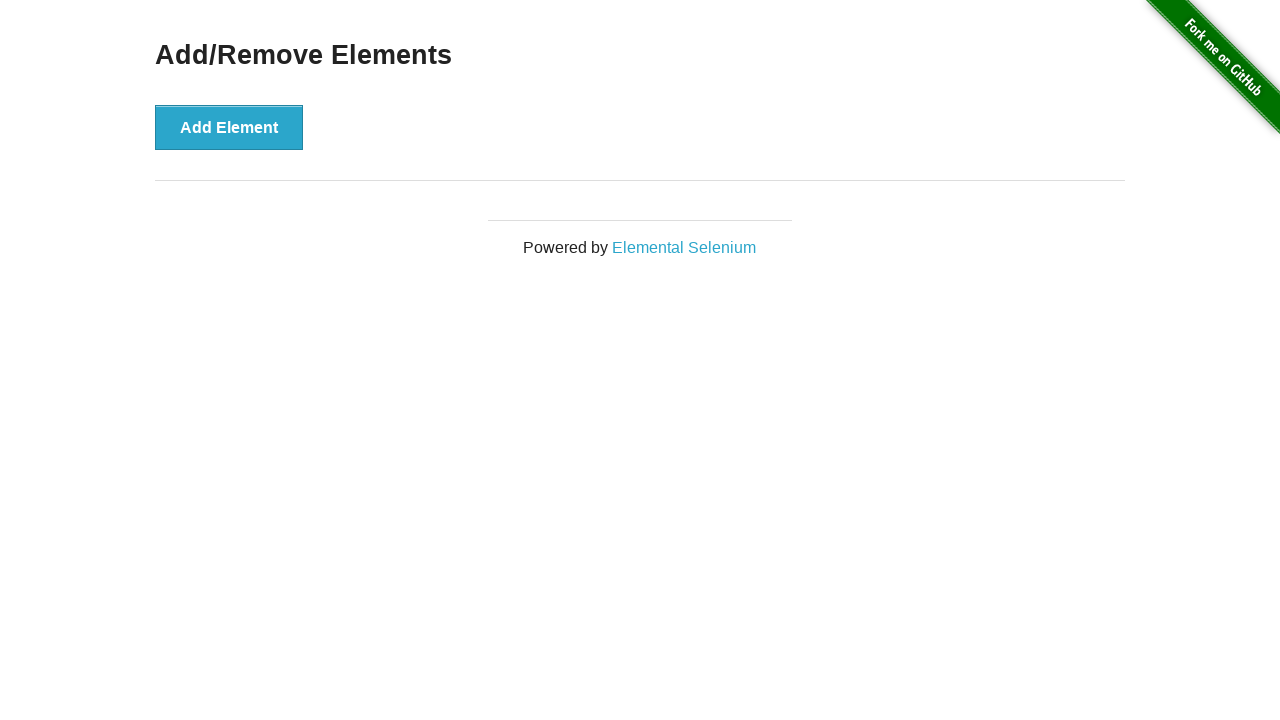

Clicked 'Add Element' button (first click) at (229, 127) on xpath=//*[@id='content']/div/button
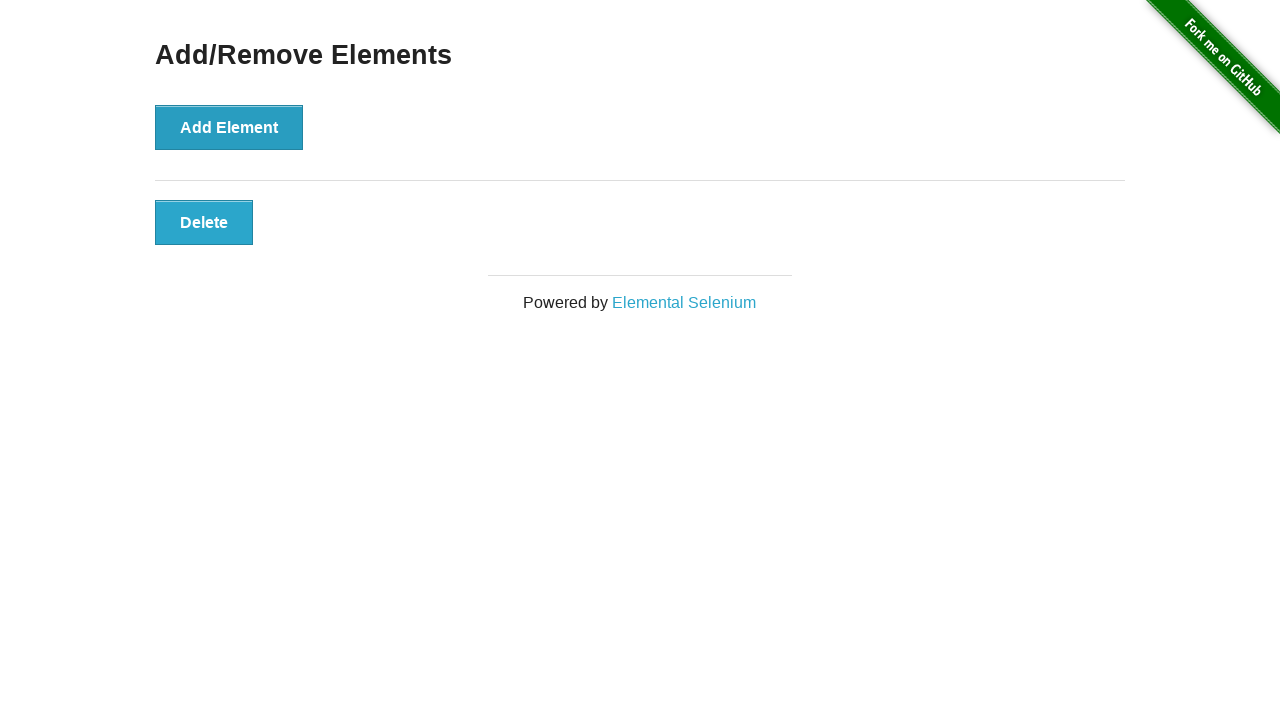

Clicked 'Add Element' button (second click) at (229, 127) on xpath=//*[@id='content']/div/button
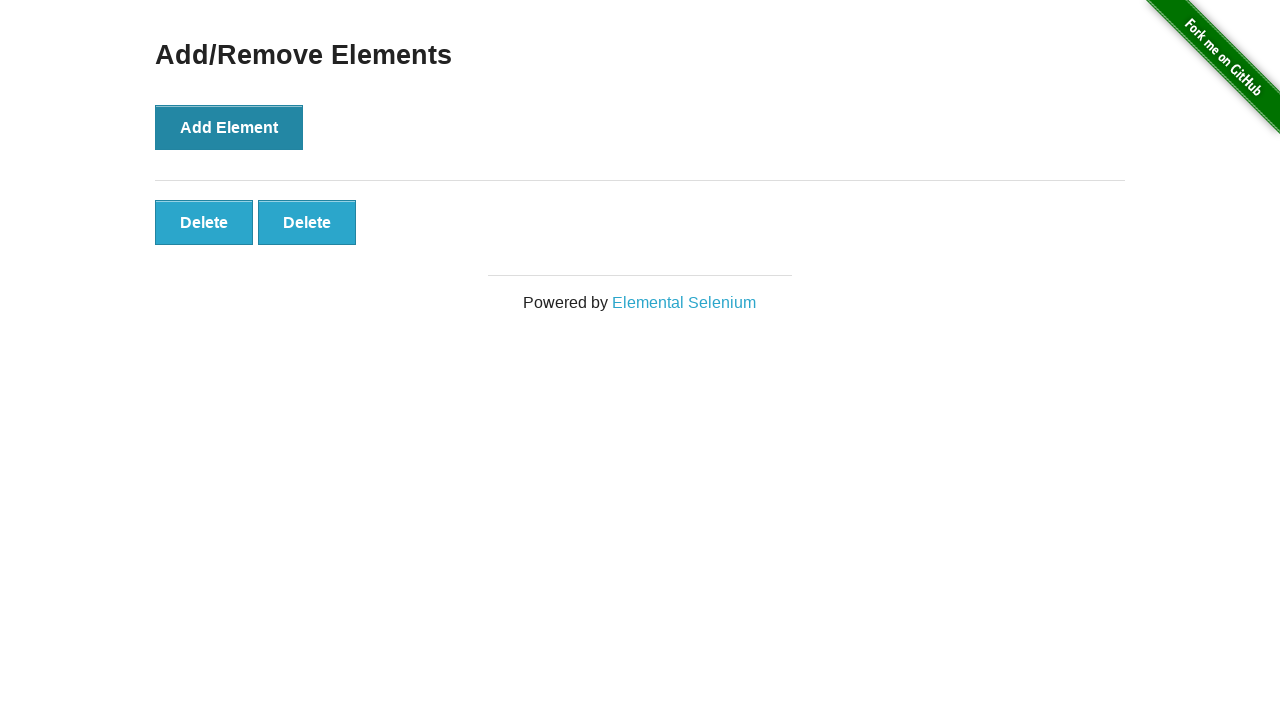

Clicked the second 'Delete' button to remove one element at (307, 222) on xpath=//*[@id='elements']/button[2]
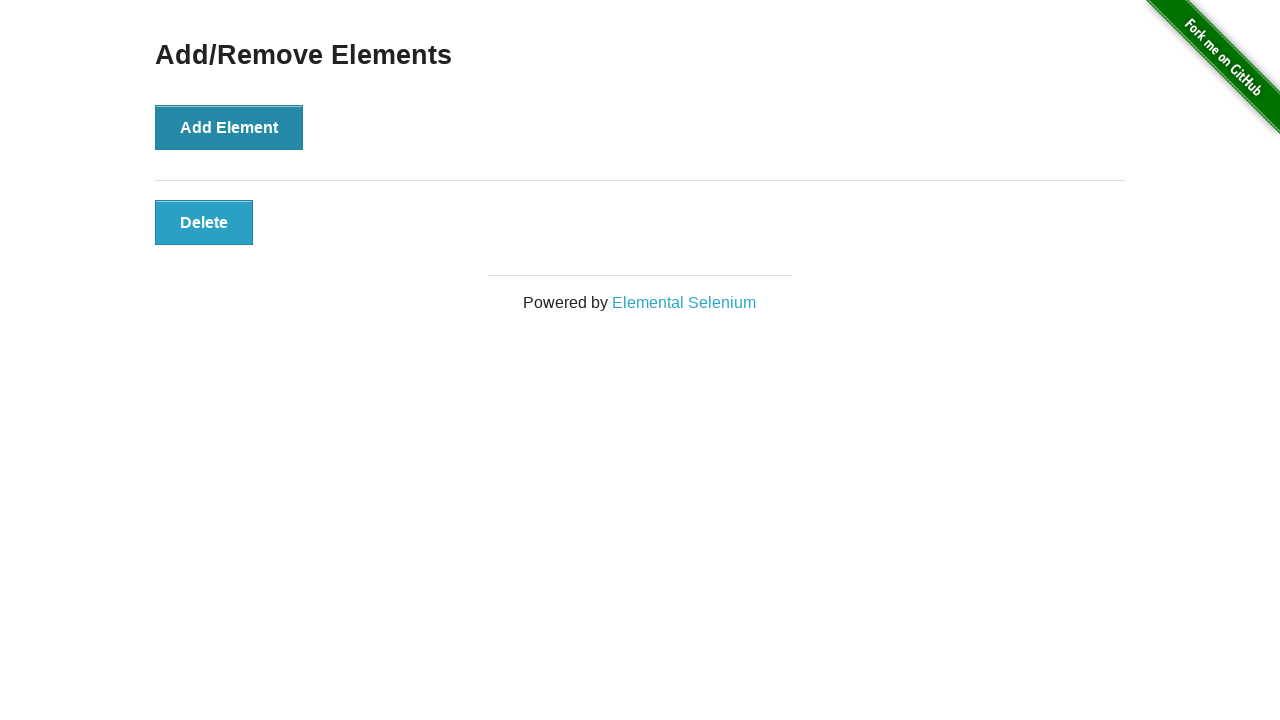

Located remaining elements with '.added-manually' selector
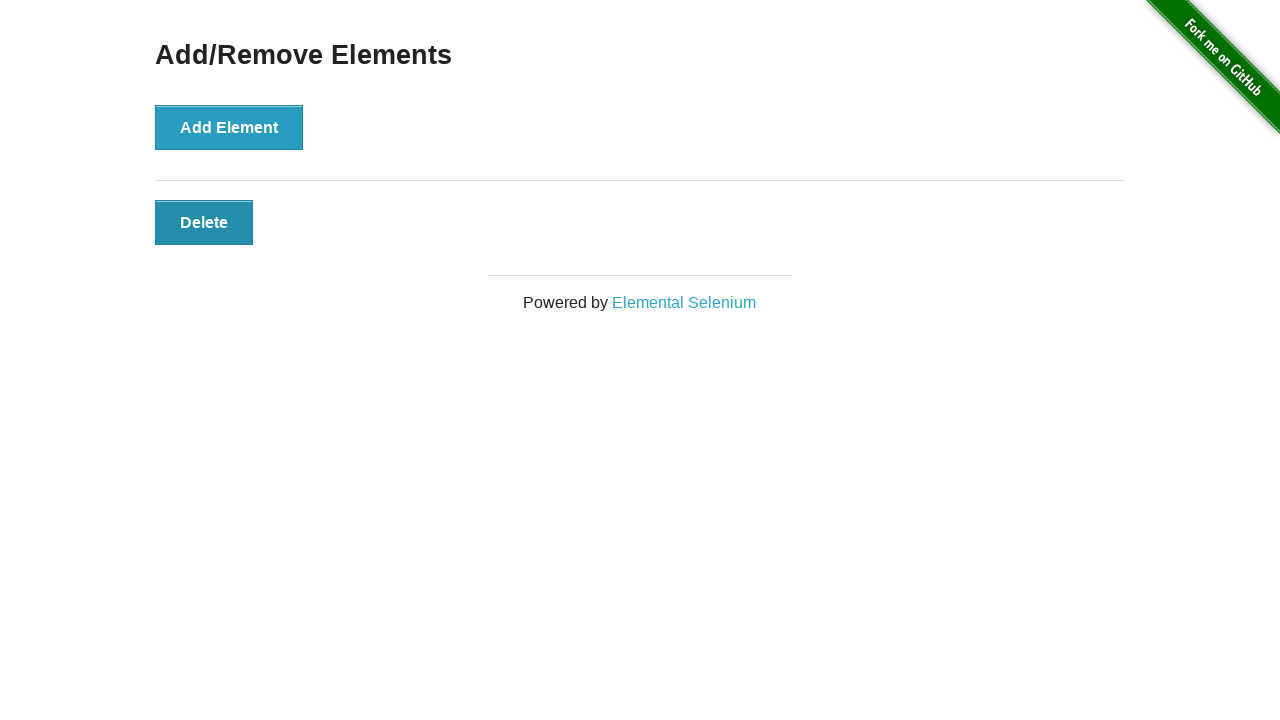

Verified that exactly one element remains
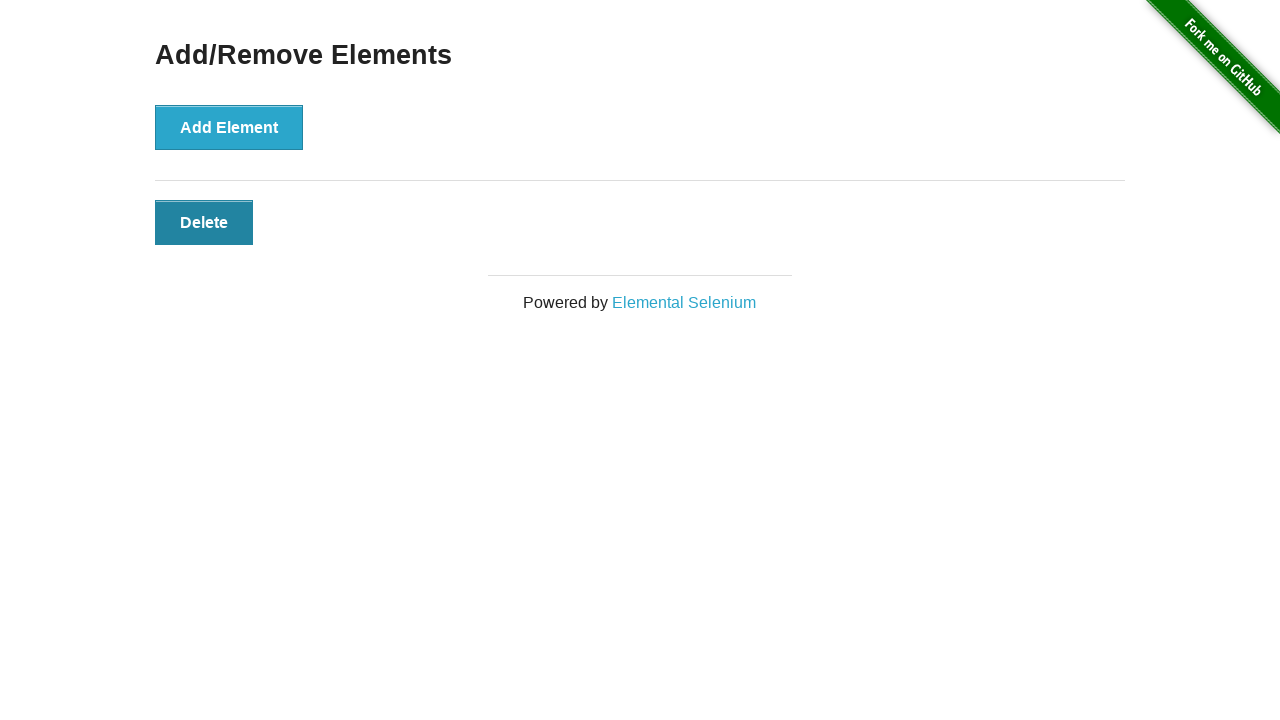

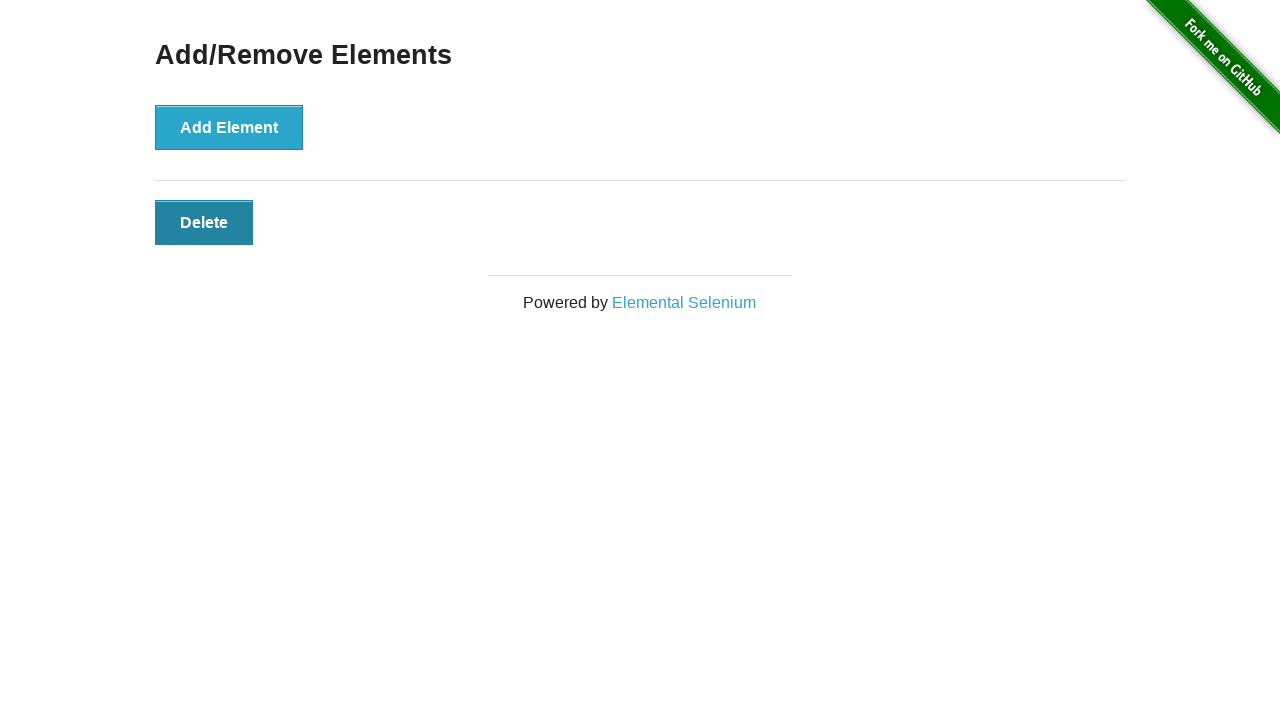